Tests horizontal slider by navigating to the page and setting the slider to a random value

Starting URL: https://the-internet.herokuapp.com

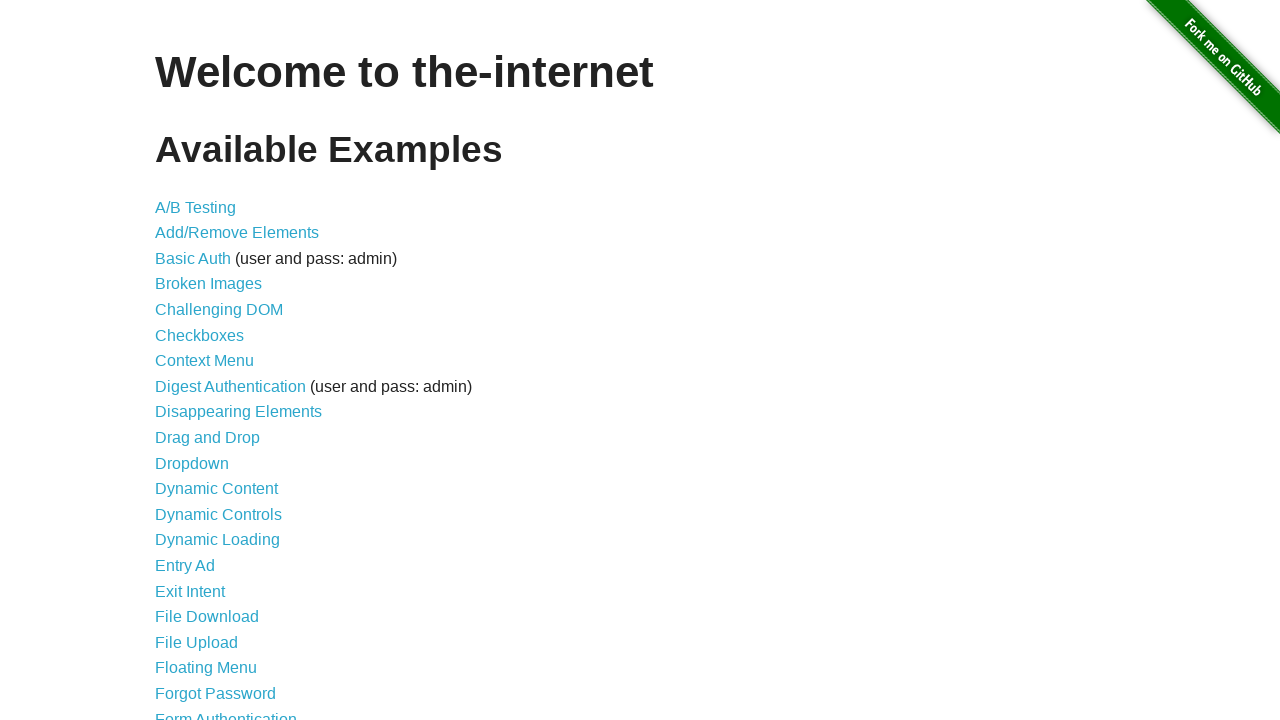

Clicked on Horizontal Slider link at (214, 361) on internal:role=link[name="Horizontal Slider"i]
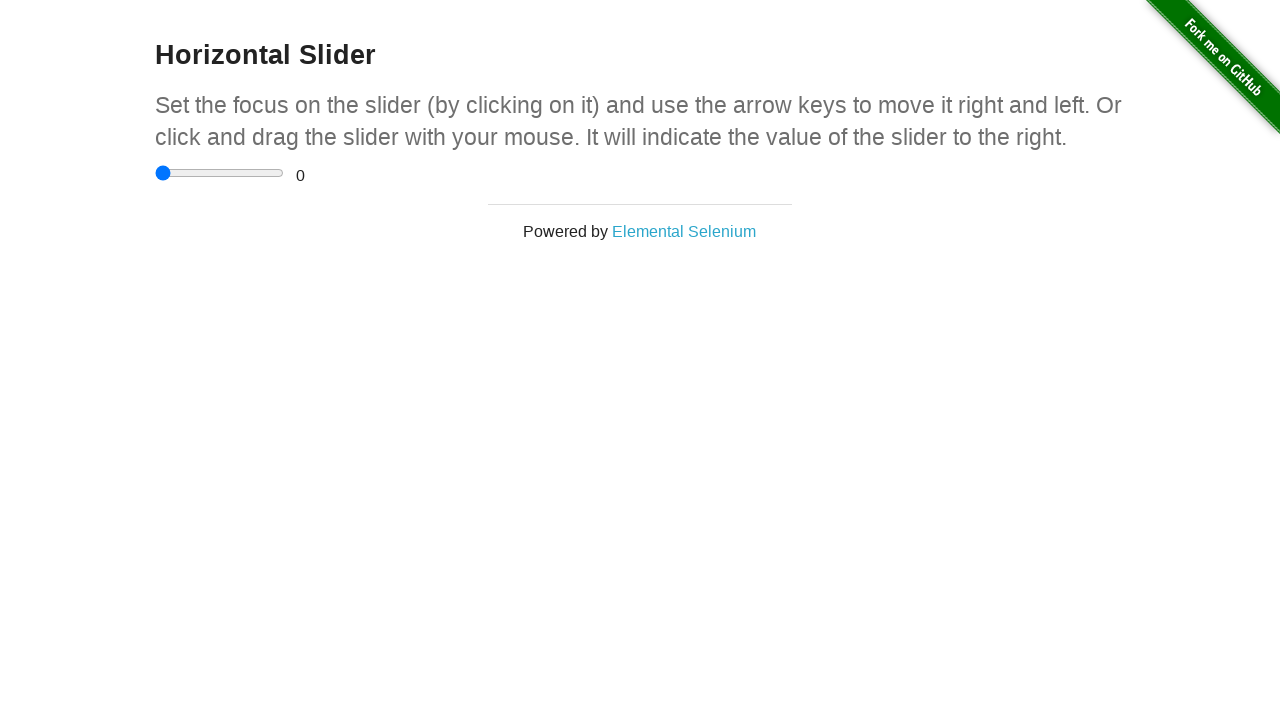

Horizontal slider element is now visible
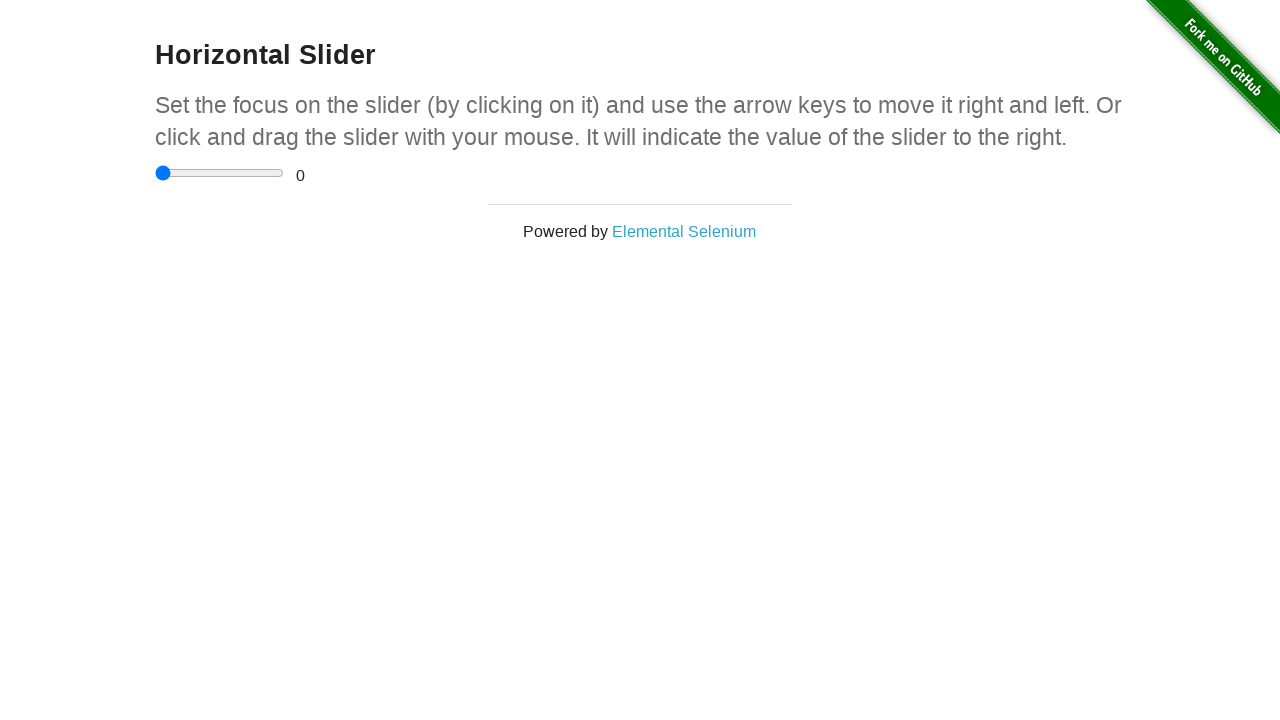

Set horizontal slider to value 3.5 on input[type='range']
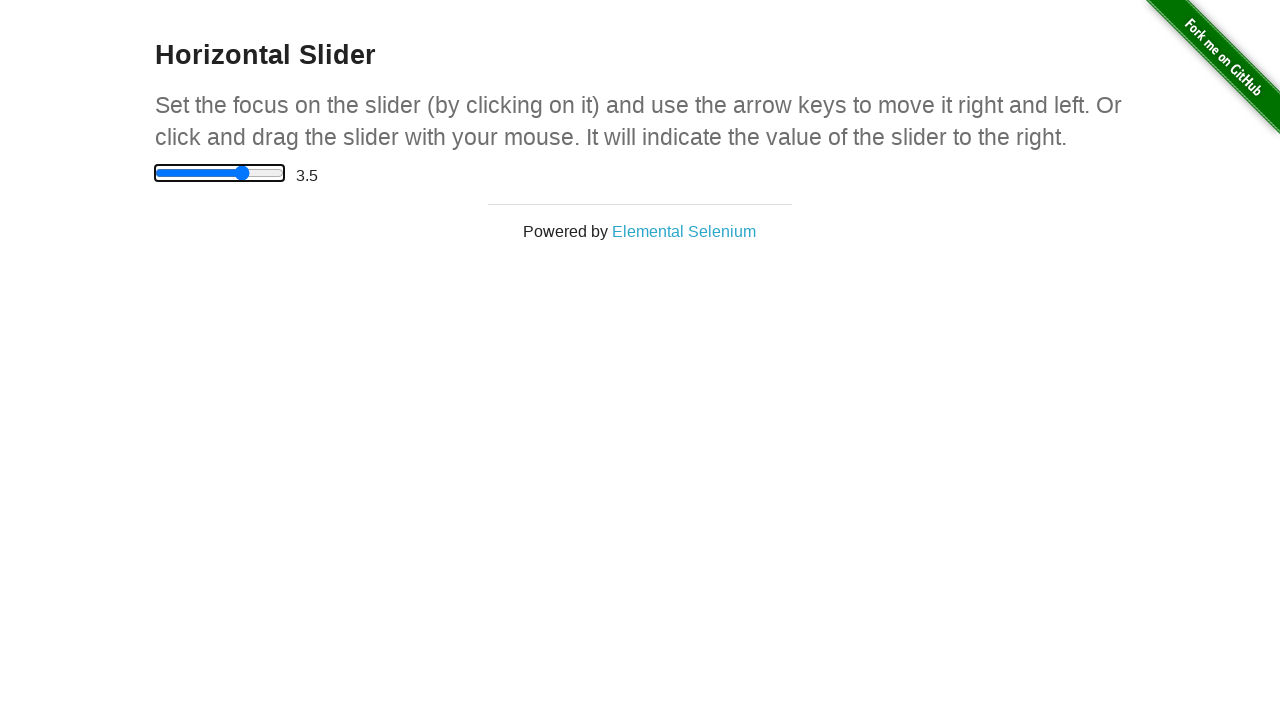

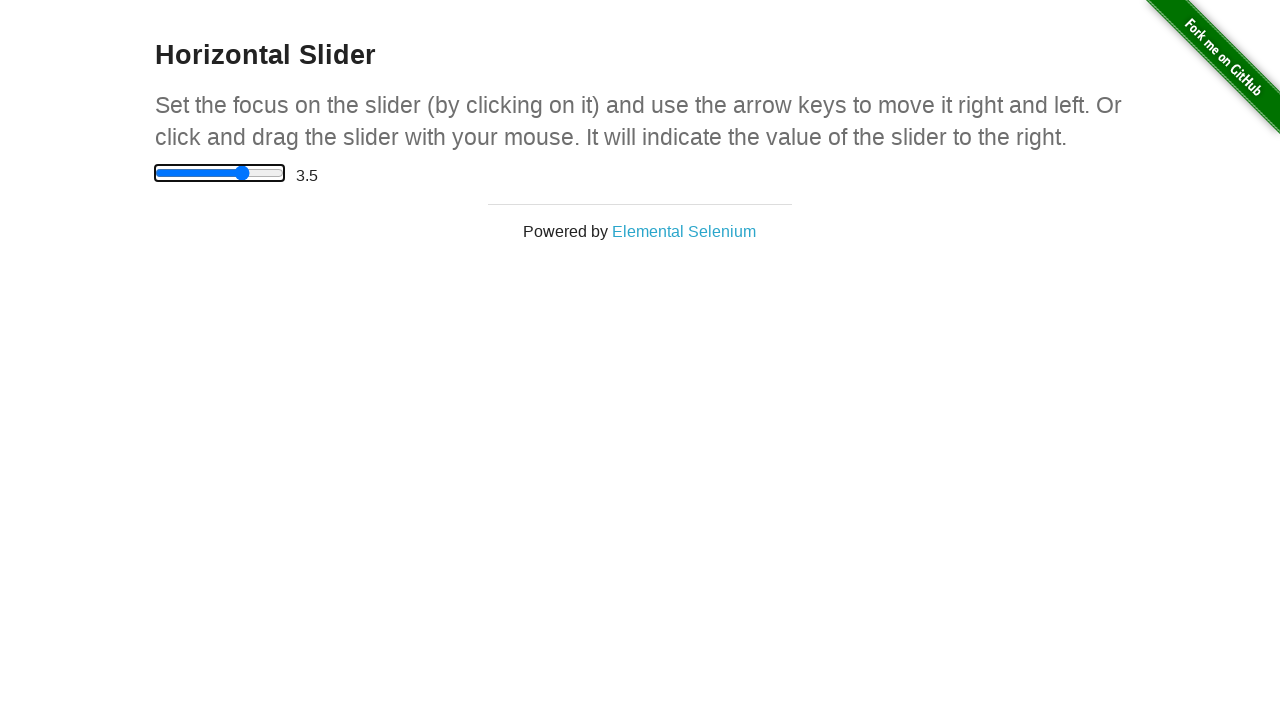